Tests handling JavaScript confirm dialog with an event listener that dismisses it

Starting URL: https://the-internet.herokuapp.com/javascript_alerts

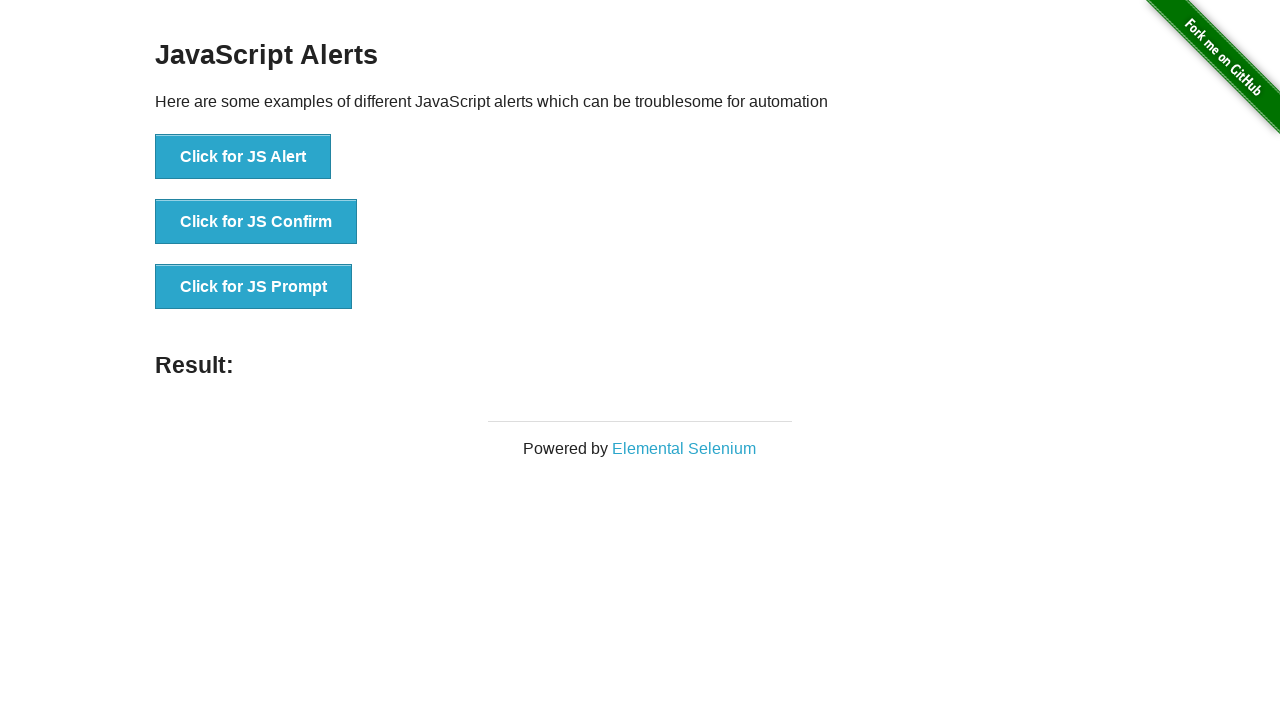

Set up dialog event listener to dismiss confirm dialogs
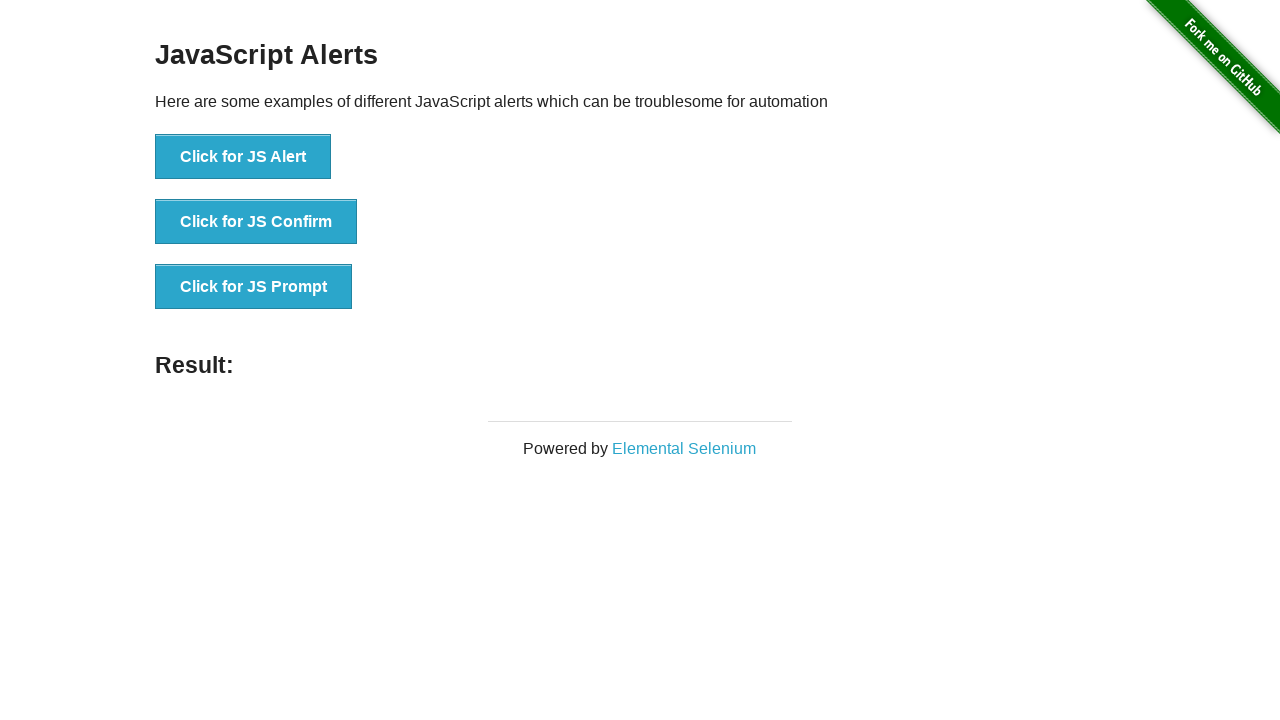

Clicked button to trigger JavaScript confirm dialog at (256, 222) on button[onclick="jsConfirm()"]
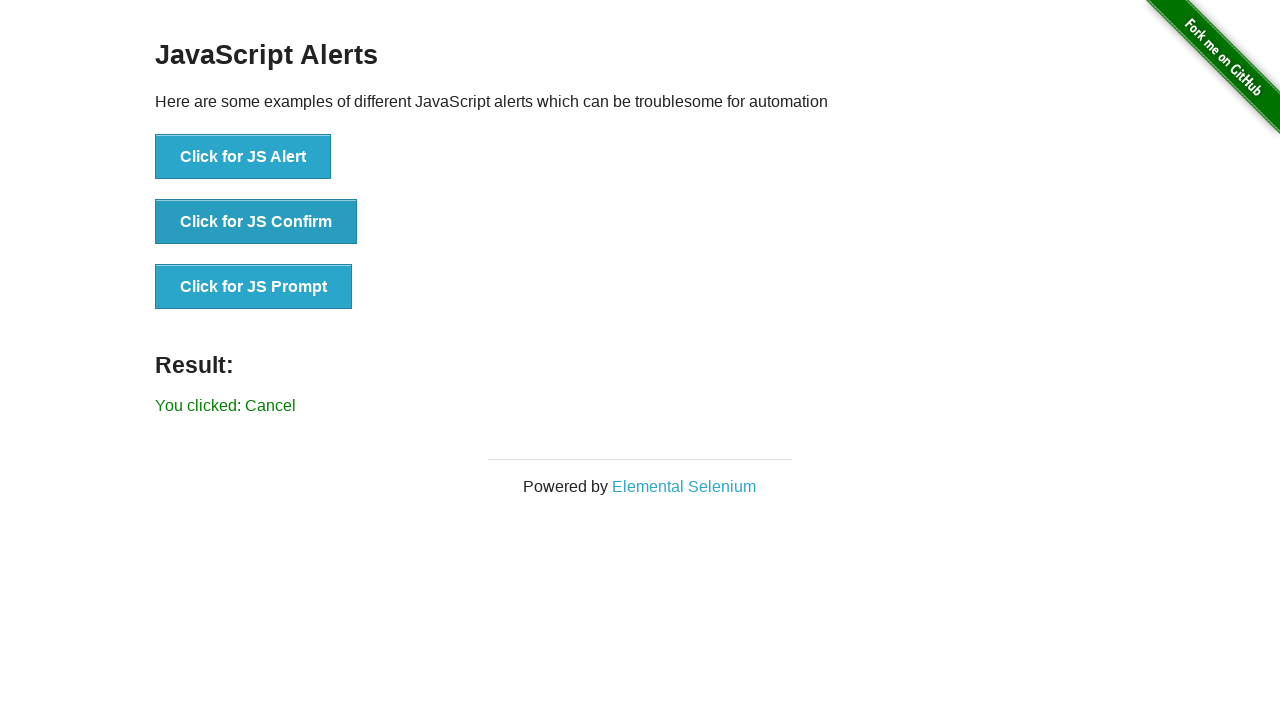

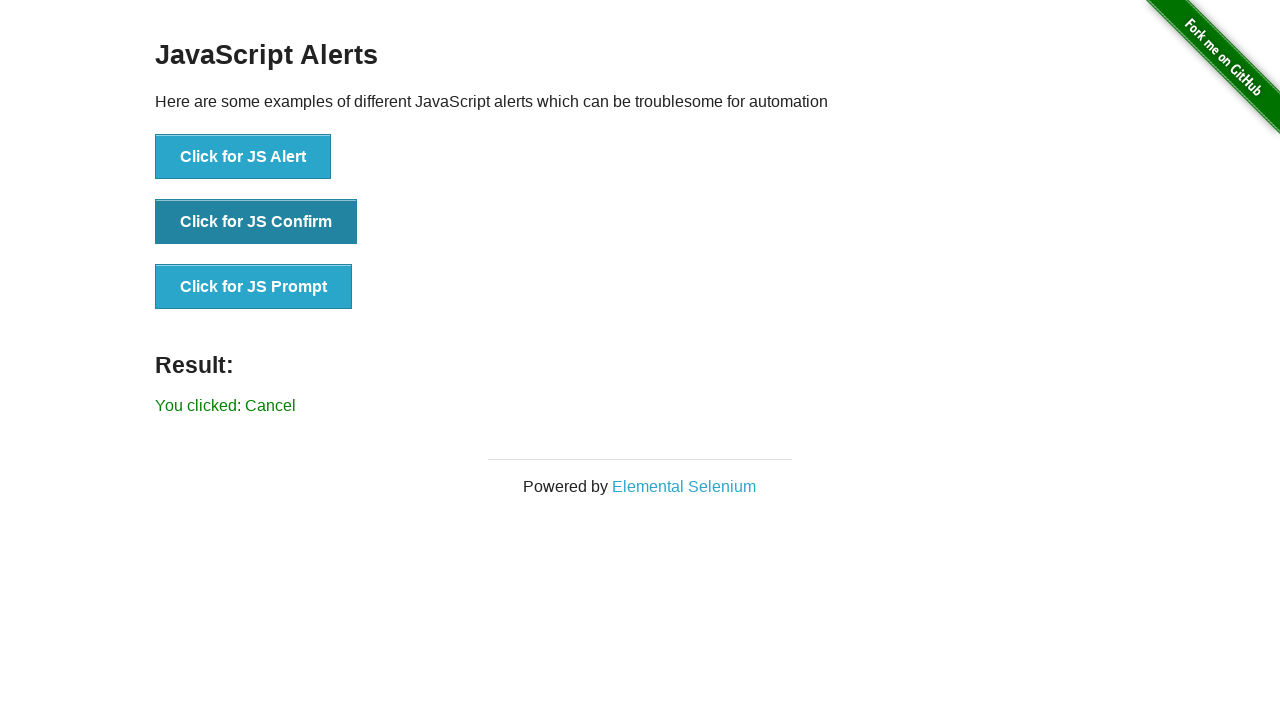